Tests checkbox functionality by clicking on three checkboxes on a form practice page

Starting URL: https://formy-project.herokuapp.com/checkbox

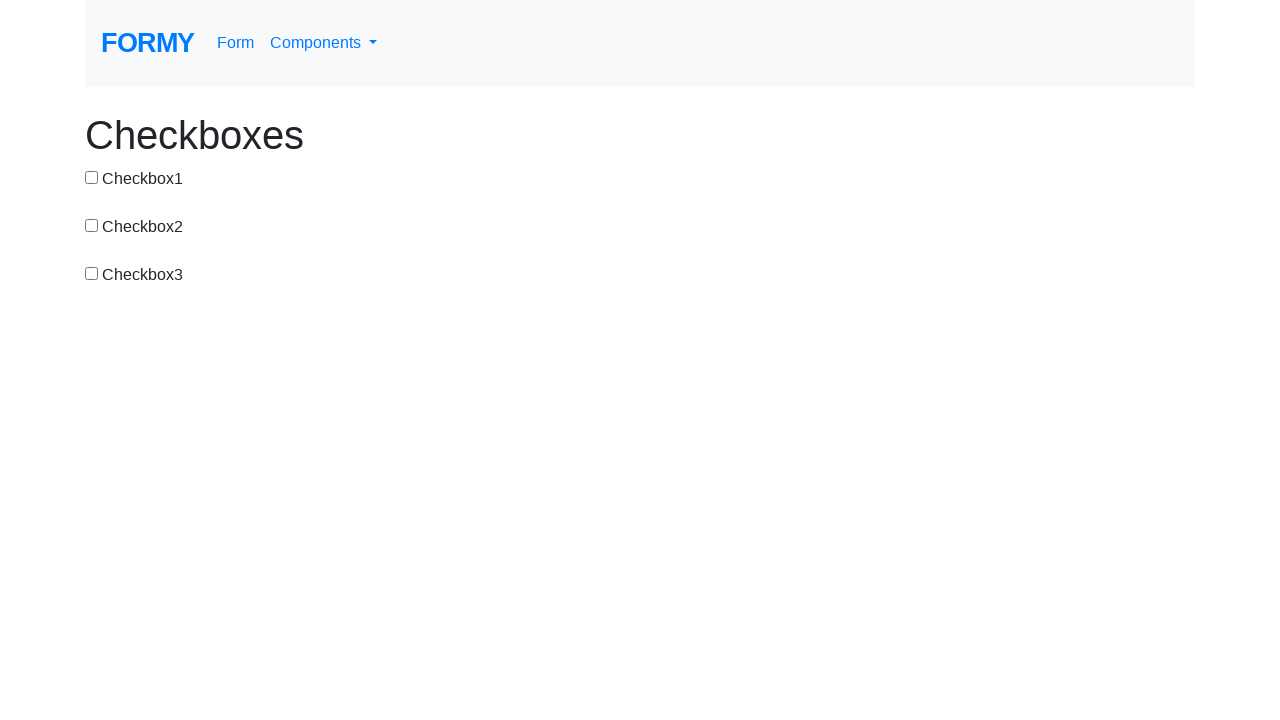

Clicked first checkbox by ID at (92, 177) on #checkbox-1
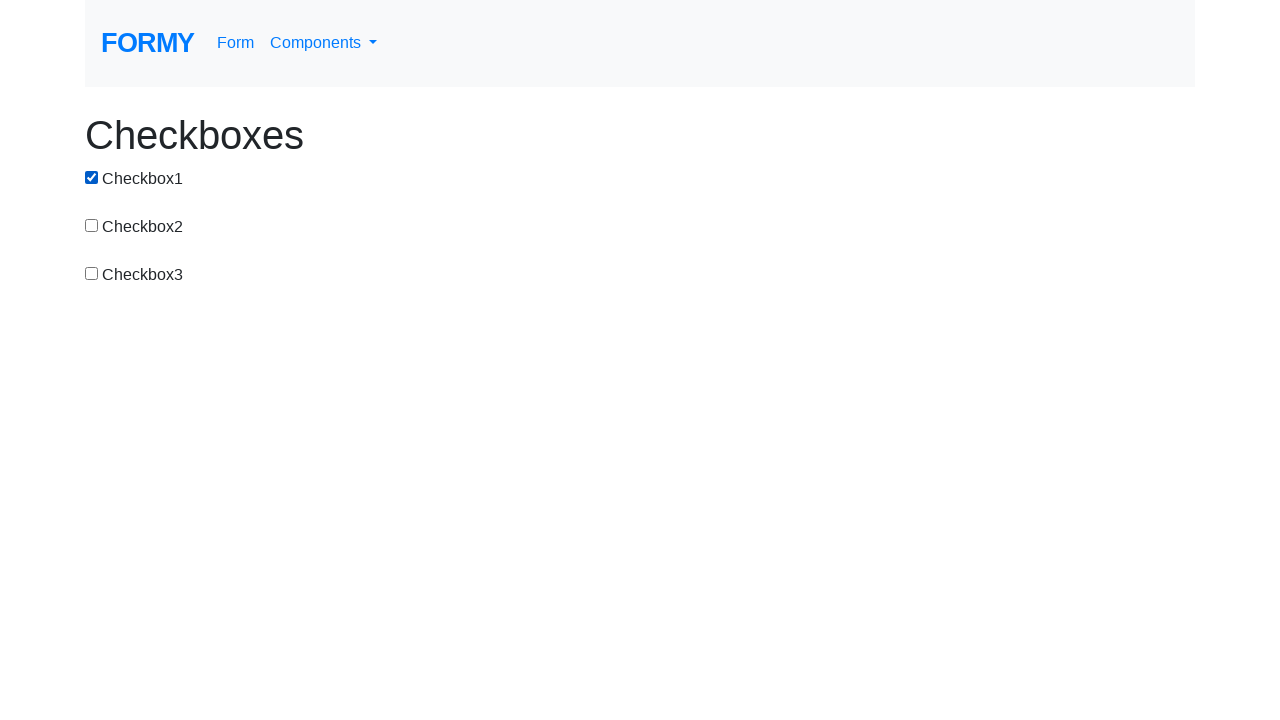

Clicked second checkbox by value attribute at (92, 225) on input[value='checkbox-2']
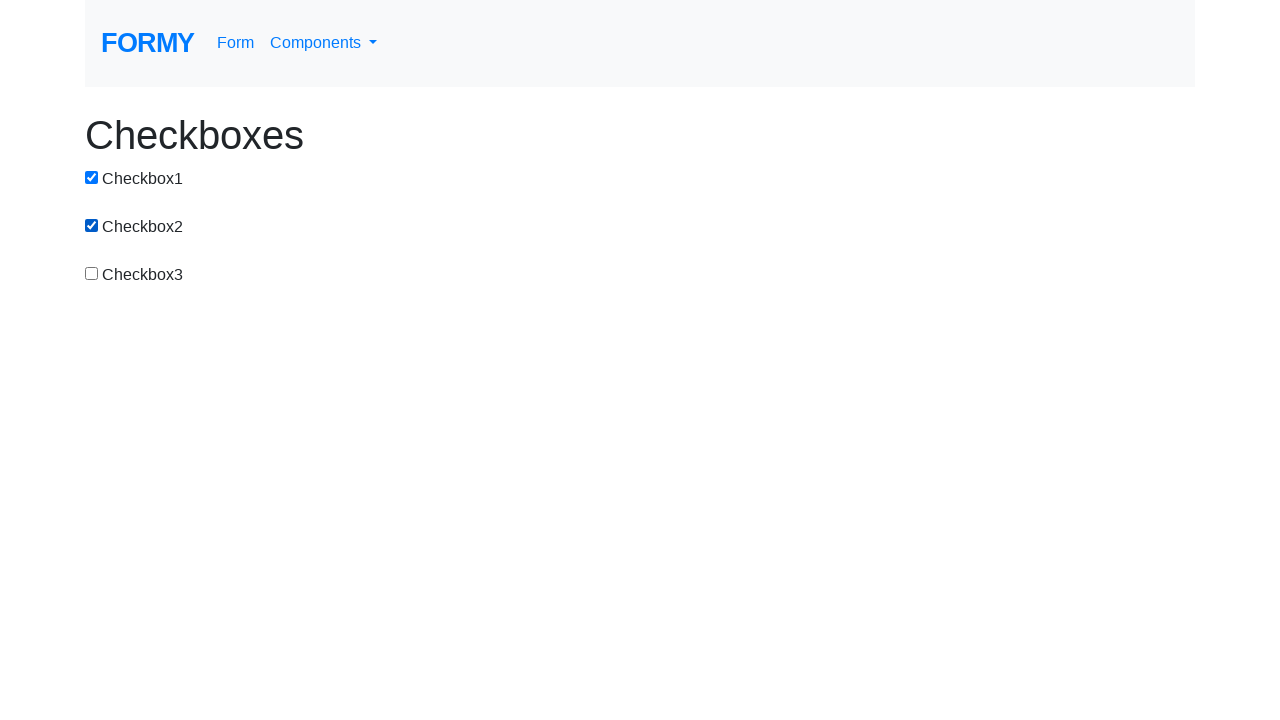

Clicked third checkbox by value attribute at (92, 273) on input[value='checkbox-3']
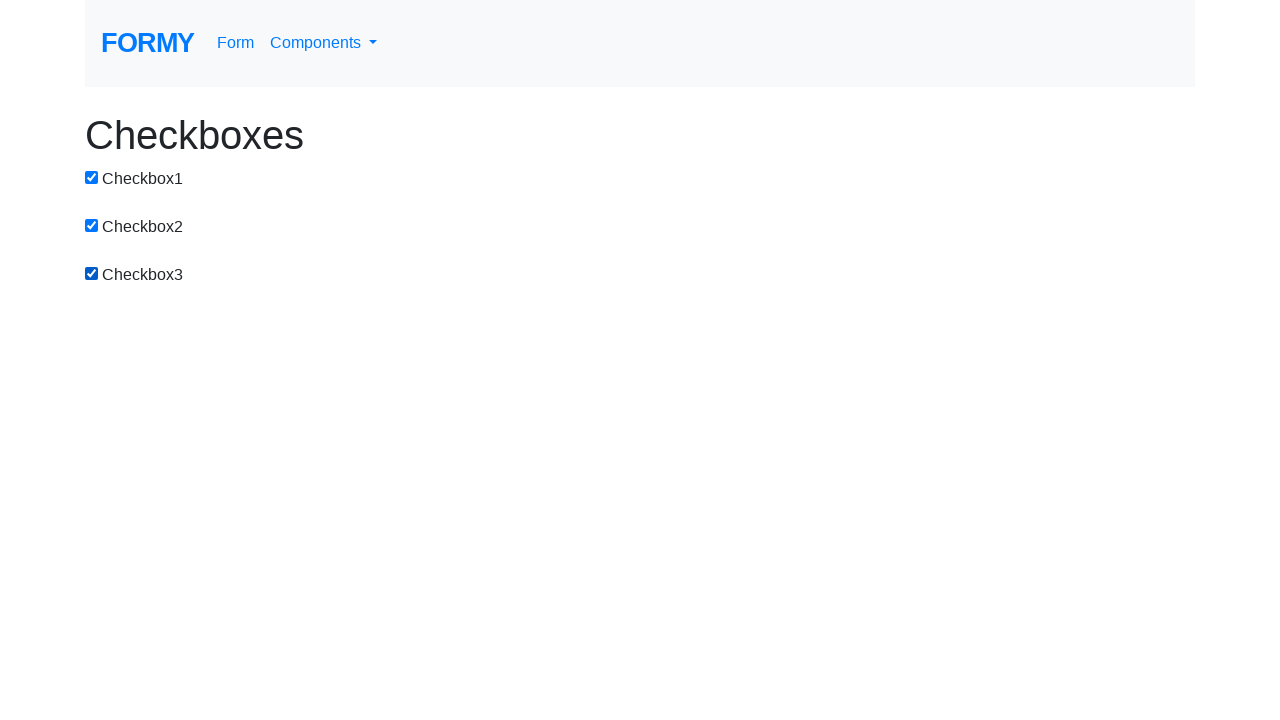

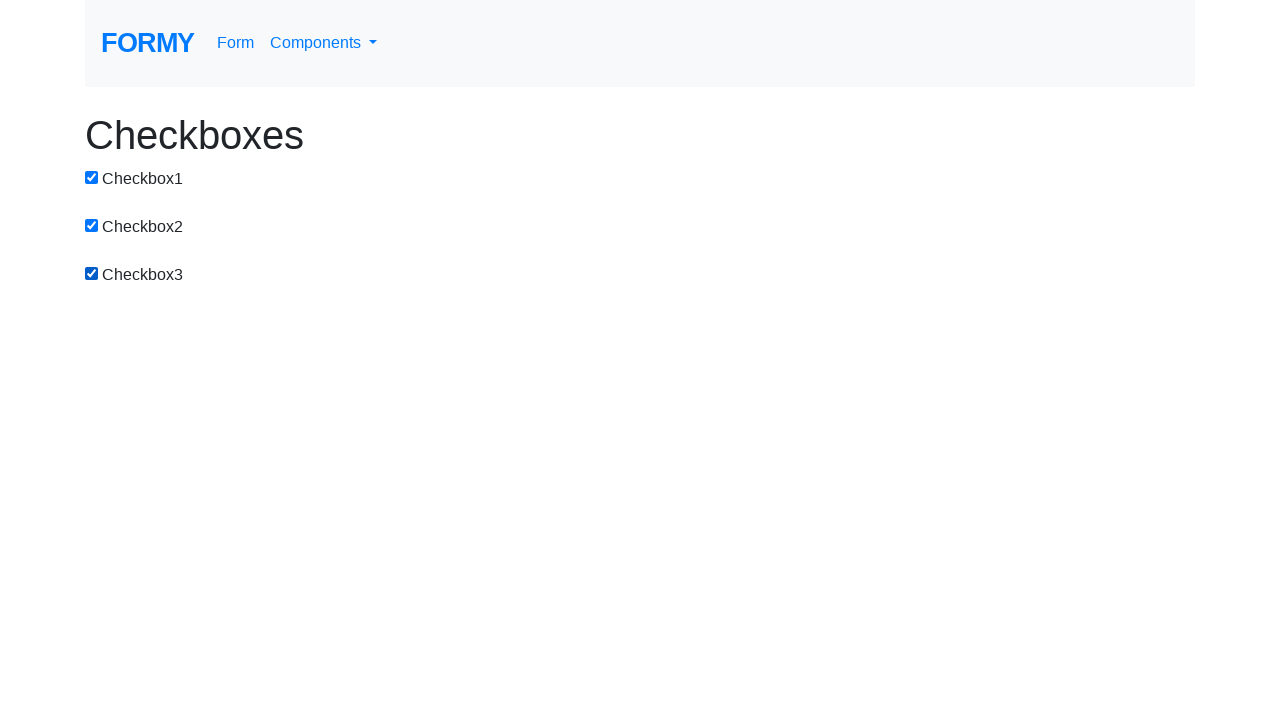